Tests dropdown selection functionality by selecting "Green" option from a select menu on a demo QA site

Starting URL: https://demoqa.com/select-menu

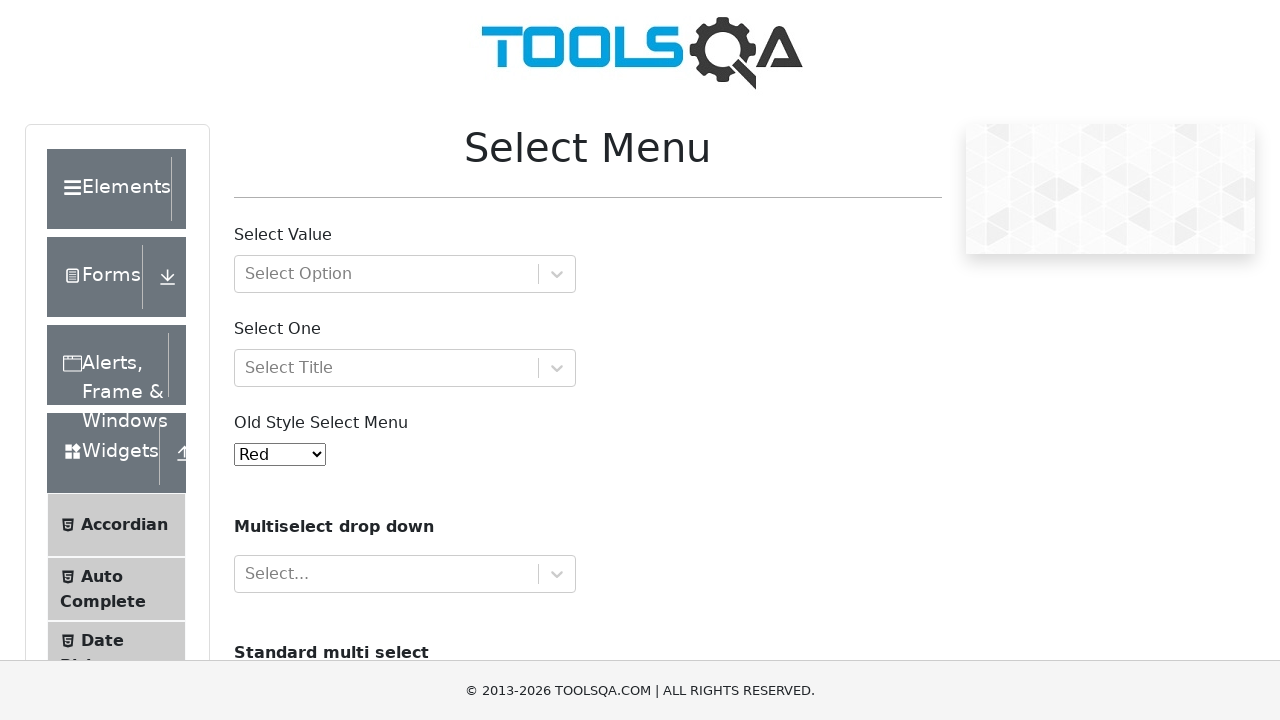

Waited for select menu to load on demoqa.com/select-menu
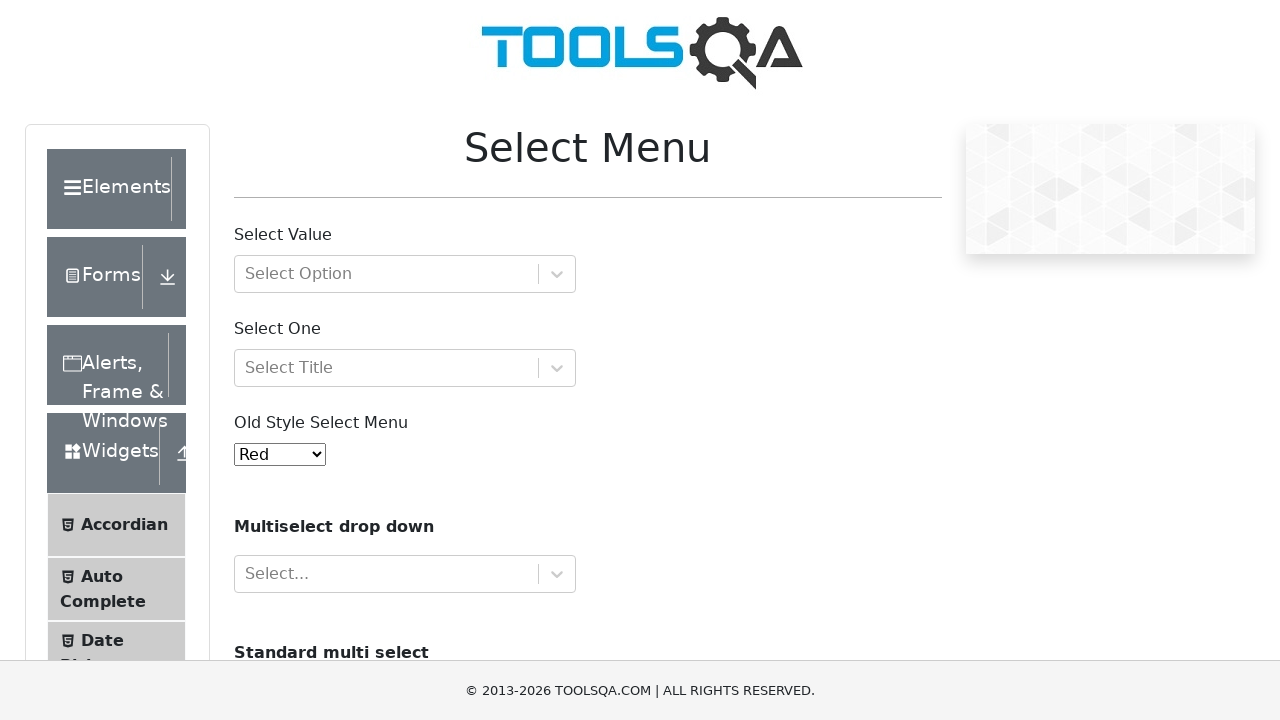

Selected 'Green' option from the dropdown menu on #oldSelectMenu
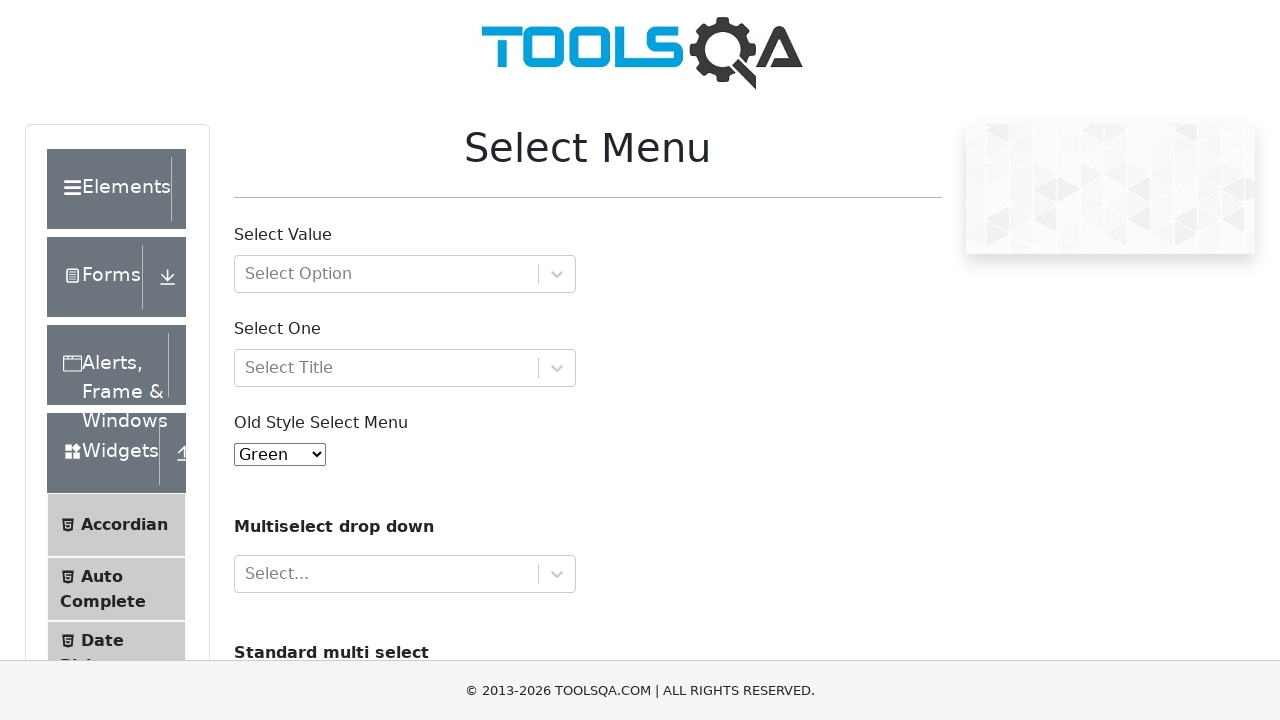

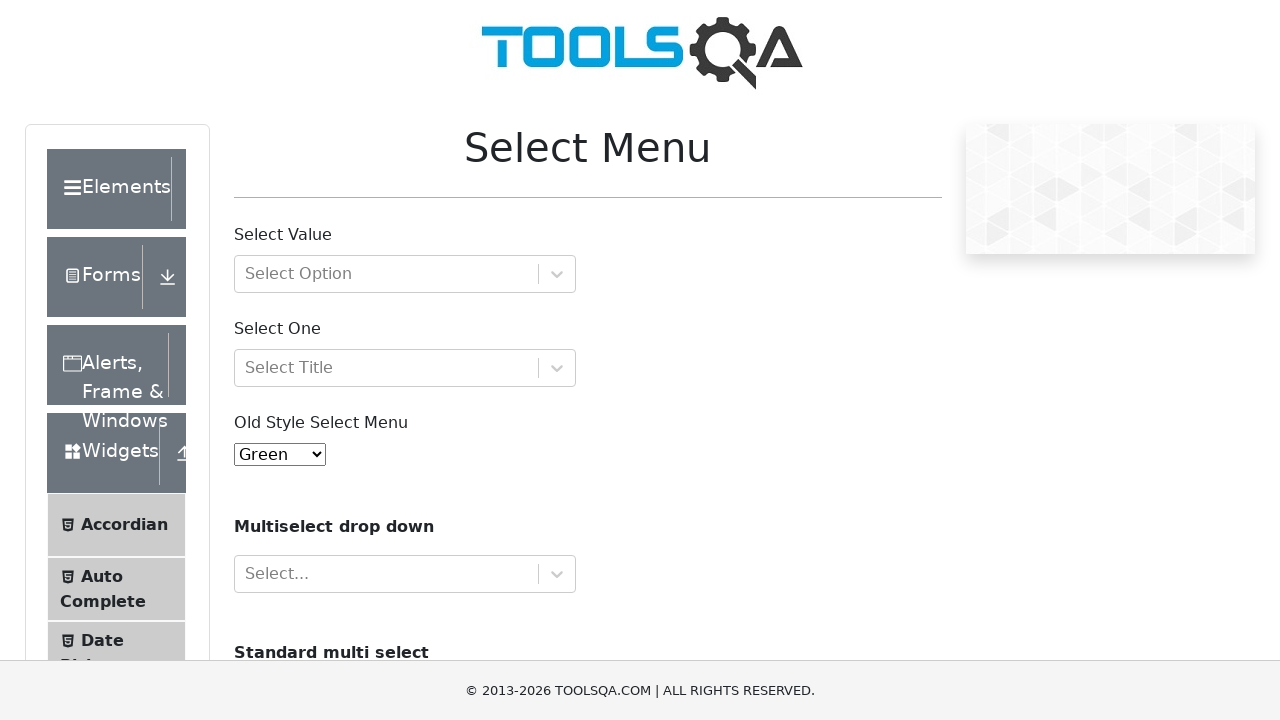